Tests that clicking Privacy Policy, About Us, and Terms of Service footer links opens new windows with correct content, then verifies each page displays properly and closes the windows.

Starting URL: https://crio-qkart-frontend-qa.vercel.app/

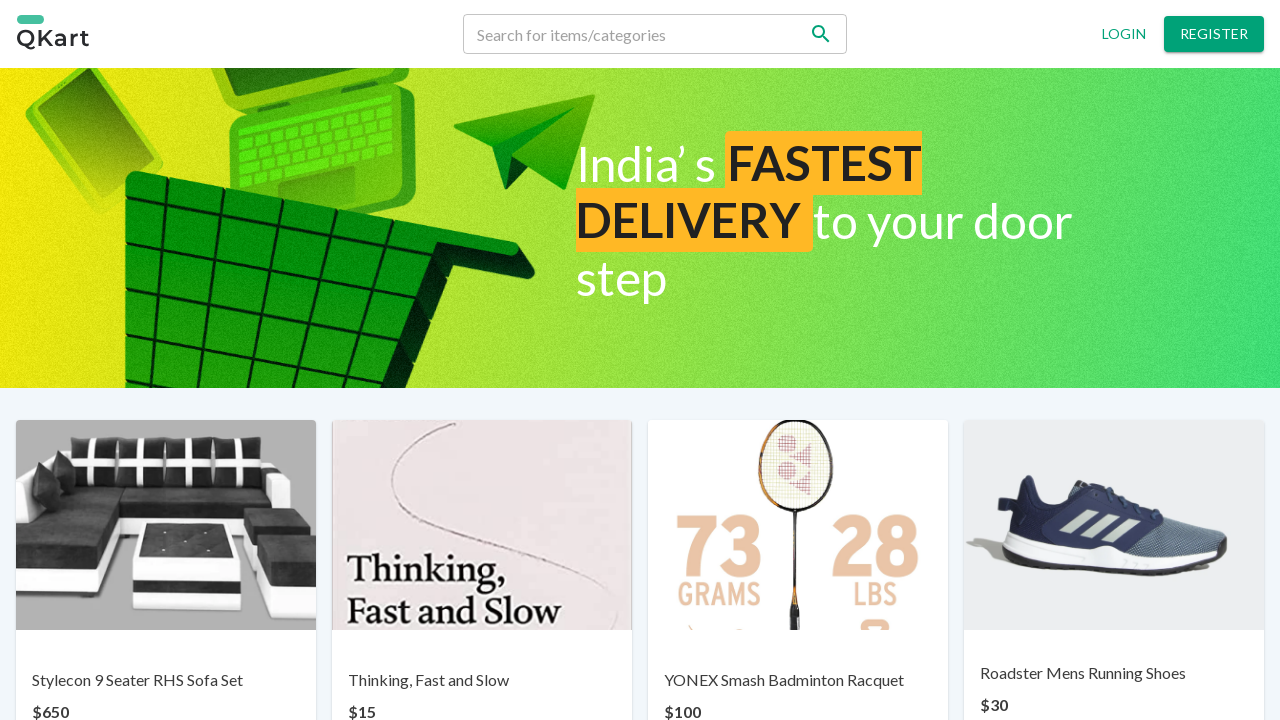

Clicked Privacy policy link at (486, 667) on text=Privacy policy
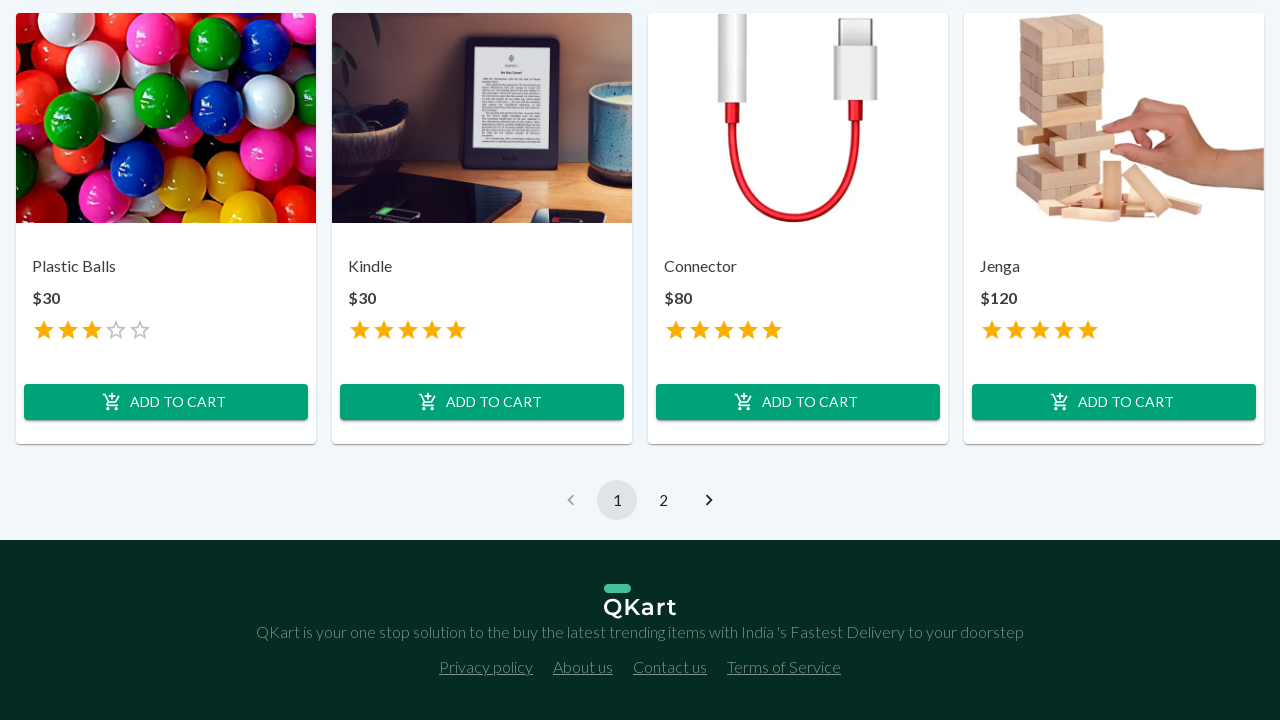

Waited 2000ms for Privacy policy page to load
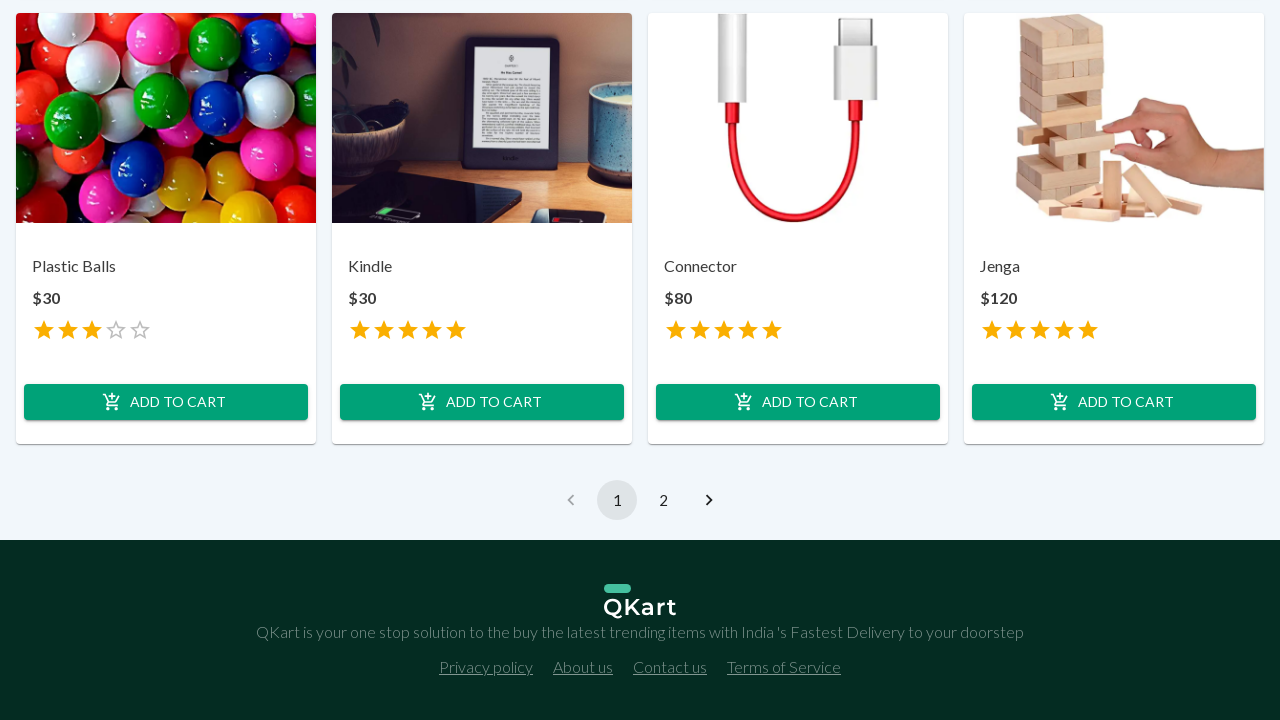

Clicked About us link at (583, 667) on text=About us
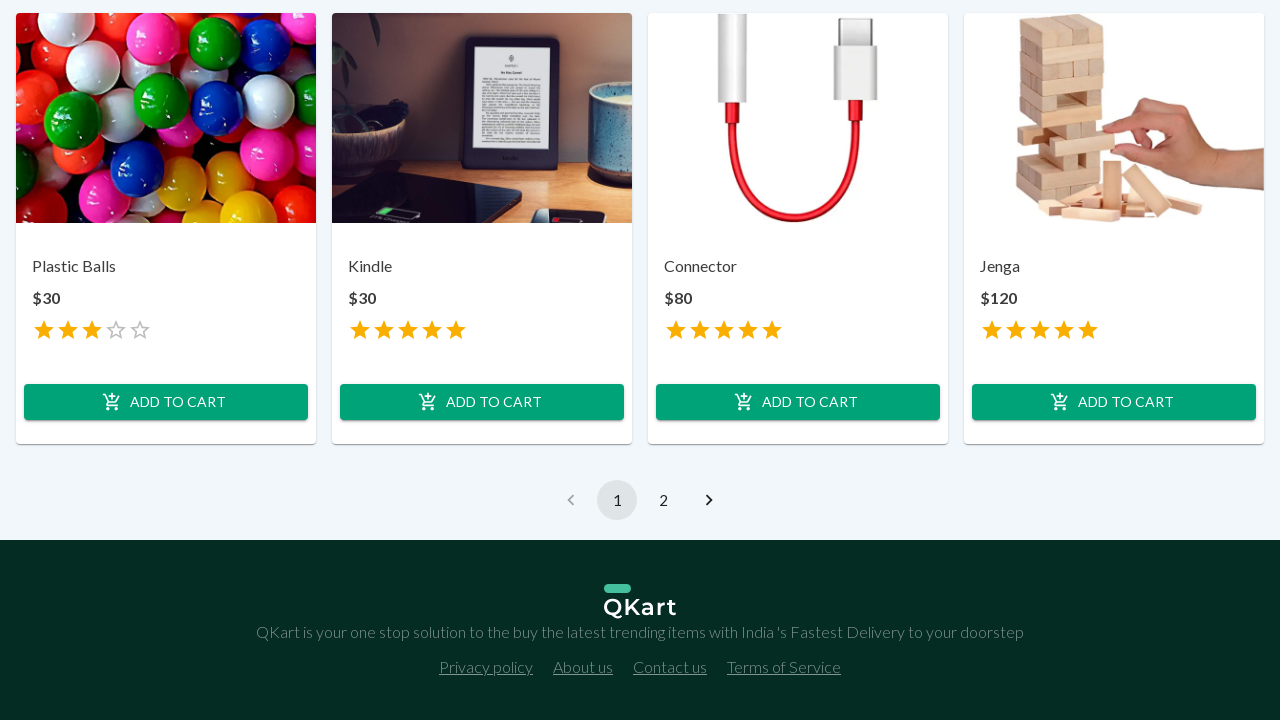

Waited 2000ms for About us page to load
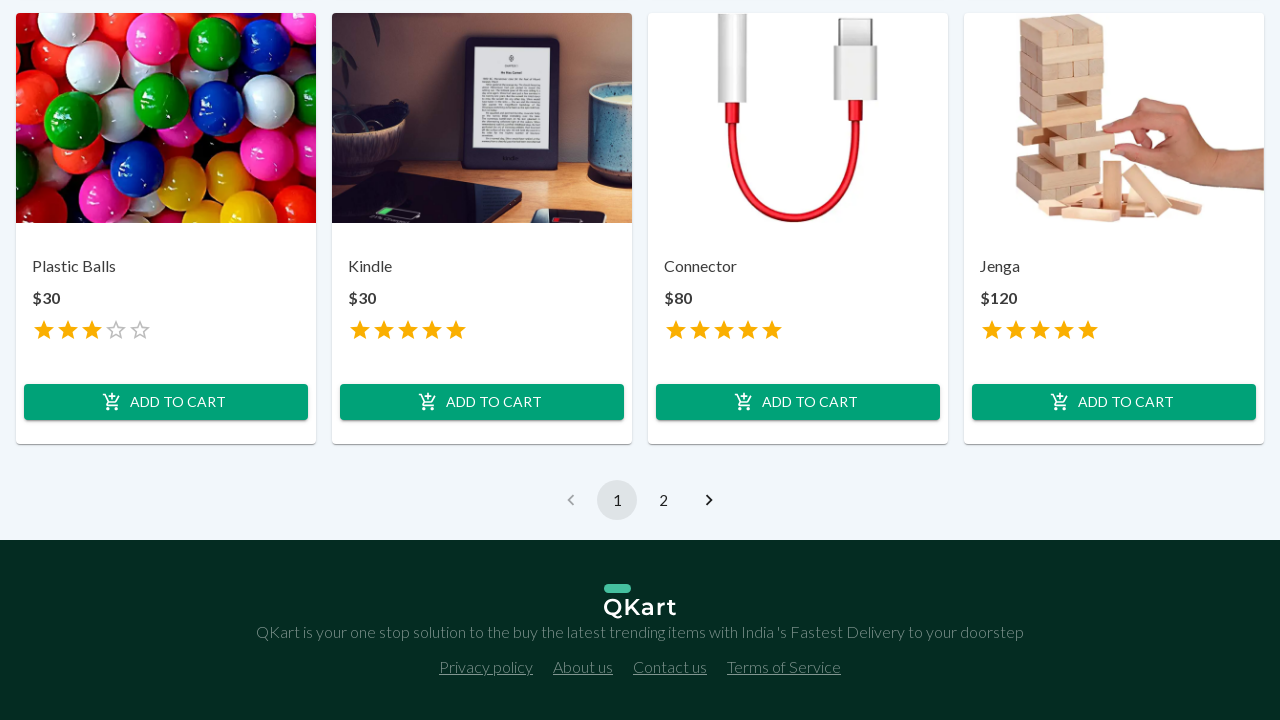

Clicked Terms of Service link at (784, 667) on text=Terms of Service
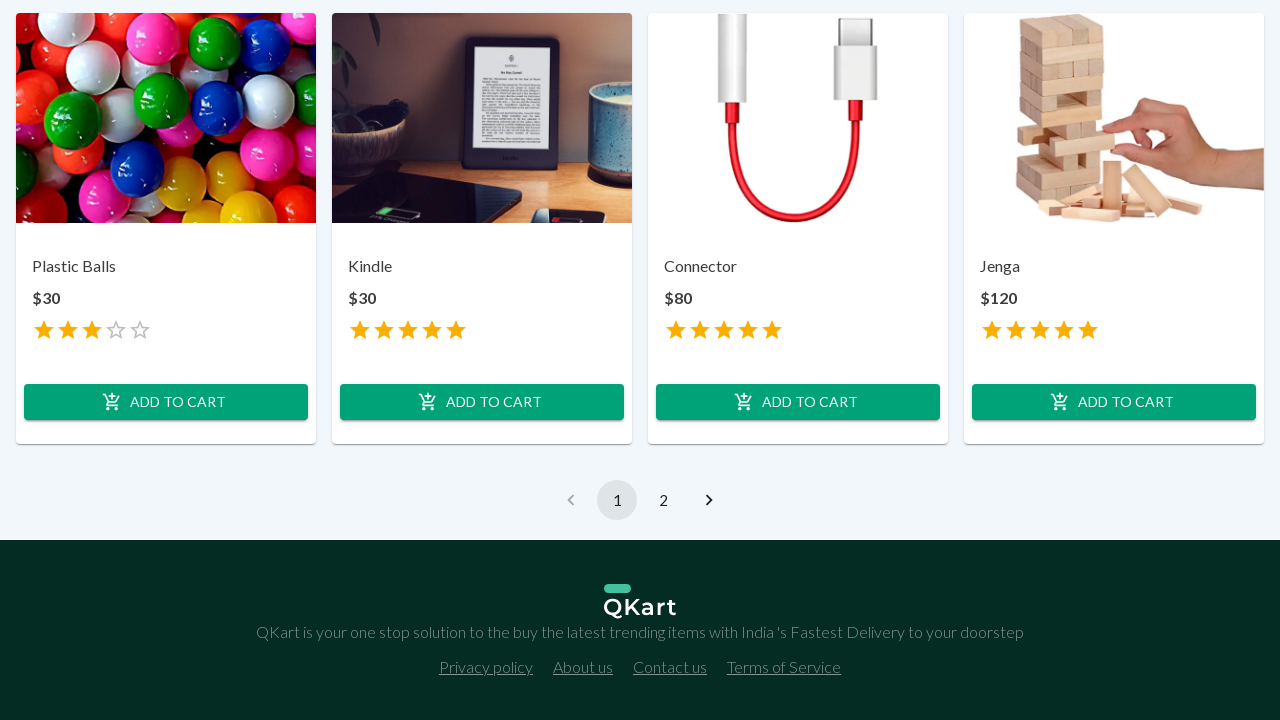

Waited 2000ms for Terms of Service page to load
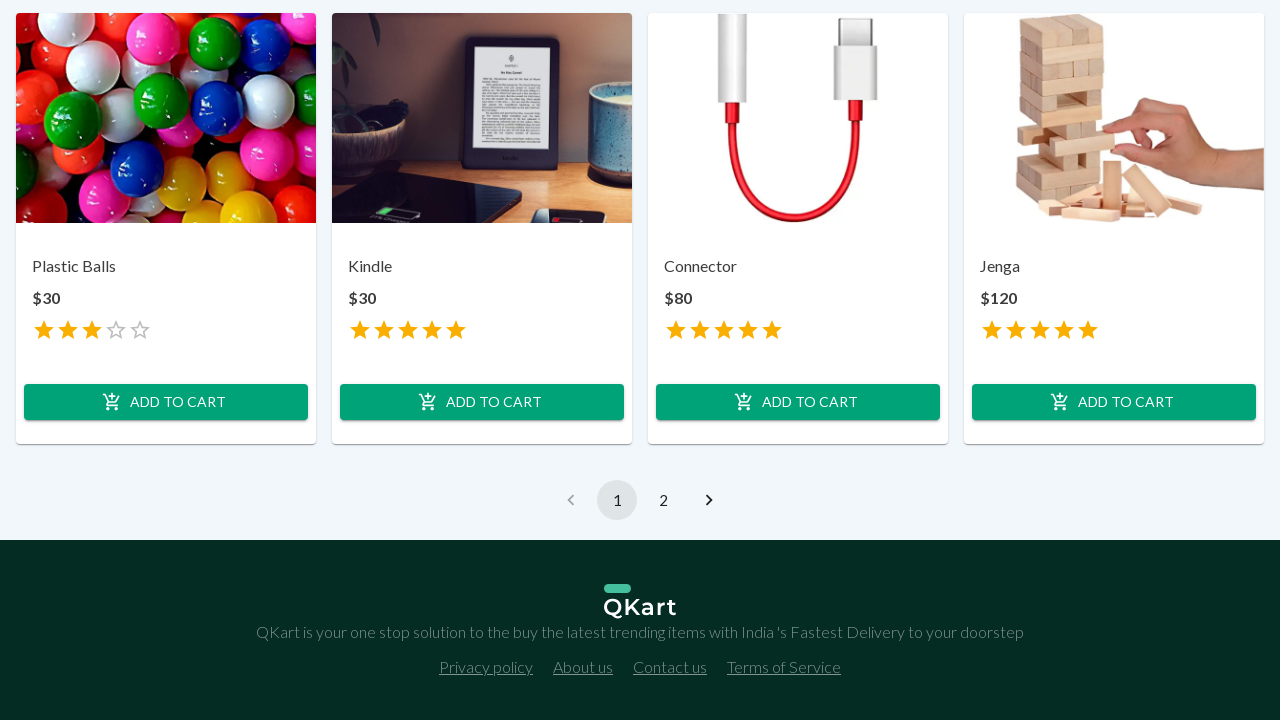

Retrieved all pages in context (4 pages total)
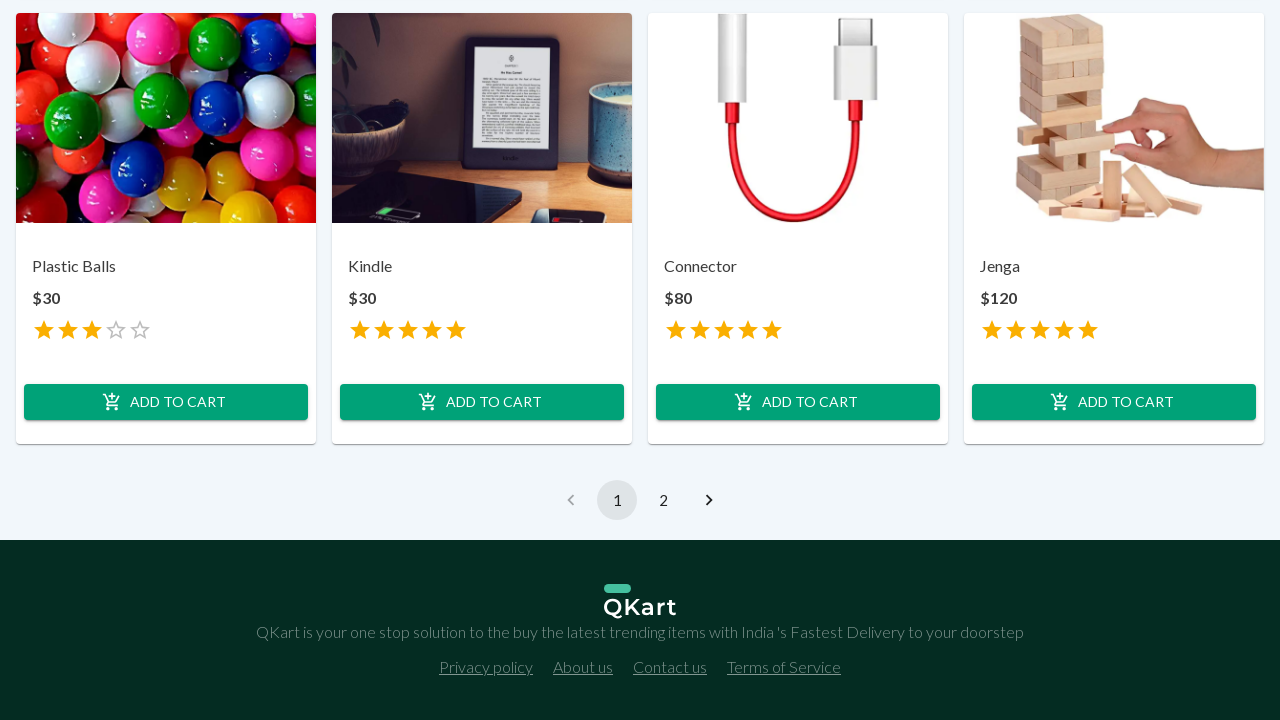

Verified Privacy policy page loaded correctly (URL: https://crio-qkart-frontend-qa.vercel.app/privacy-policy)
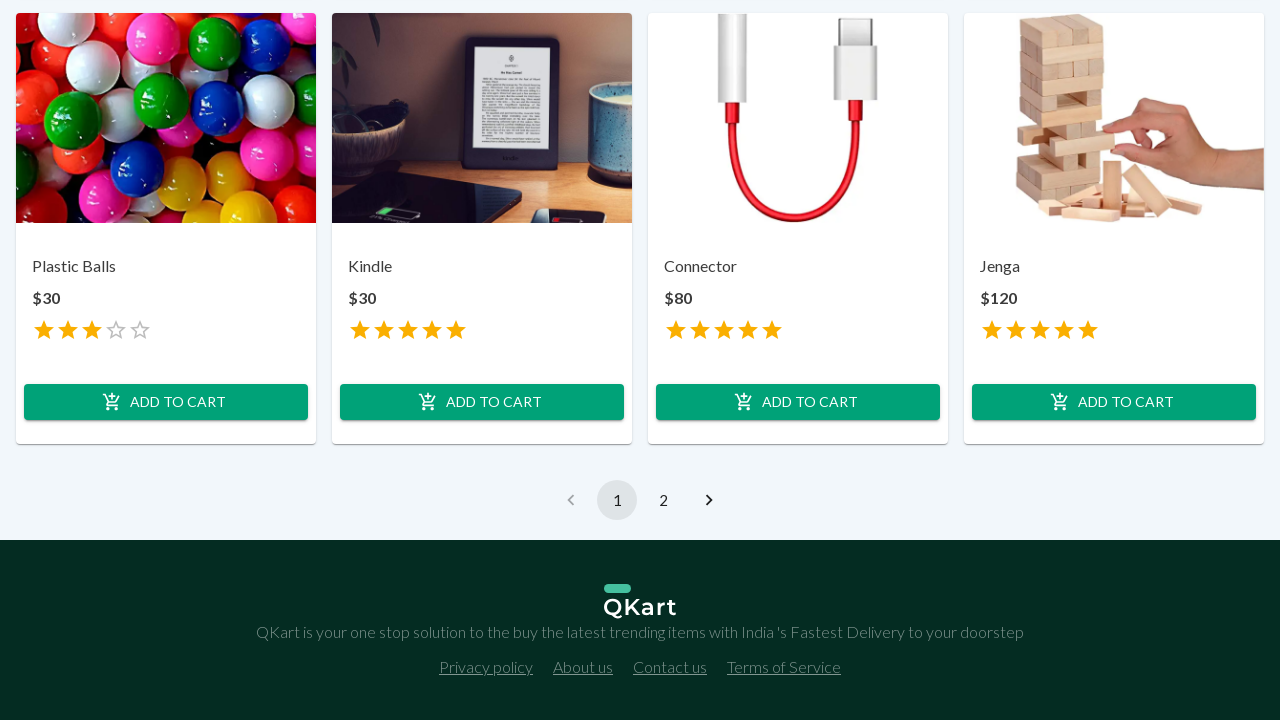

Verified About us page loaded correctly (URL: https://crio-qkart-frontend-qa.vercel.app/aboutus)
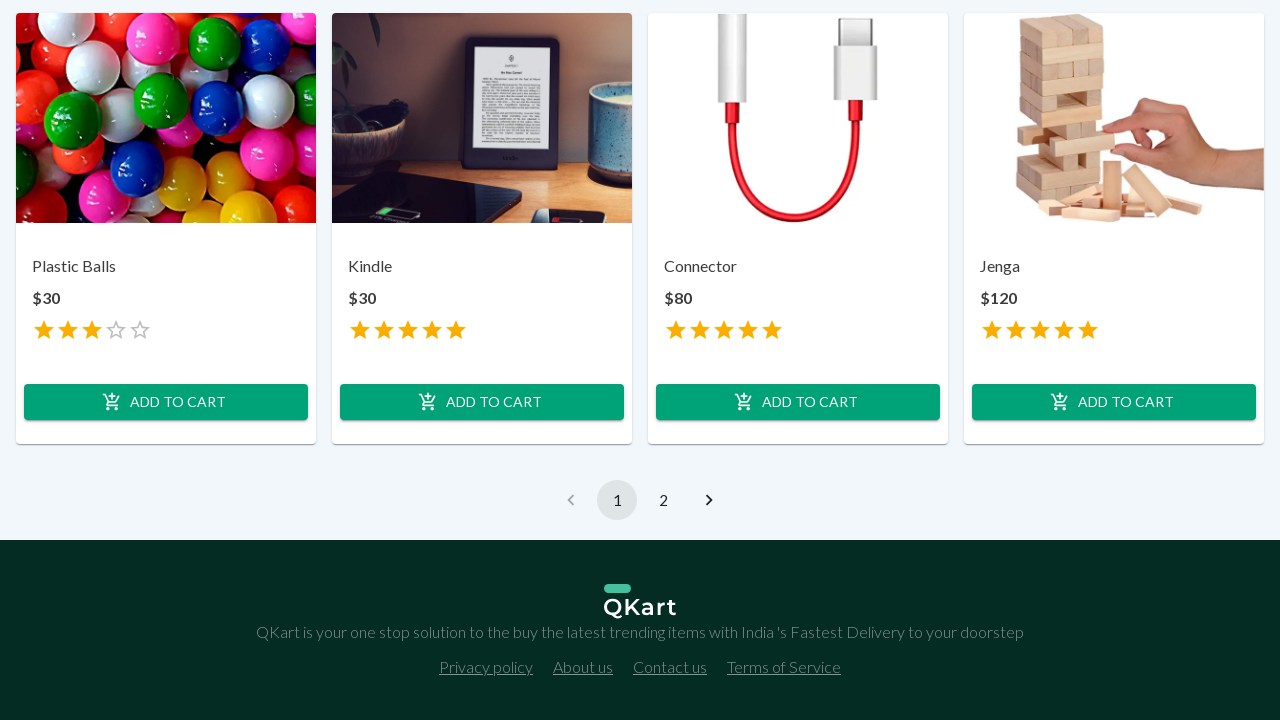

Verified Terms of Service page loaded correctly (URL: https://crio-qkart-frontend-qa.vercel.app/terms-of-service)
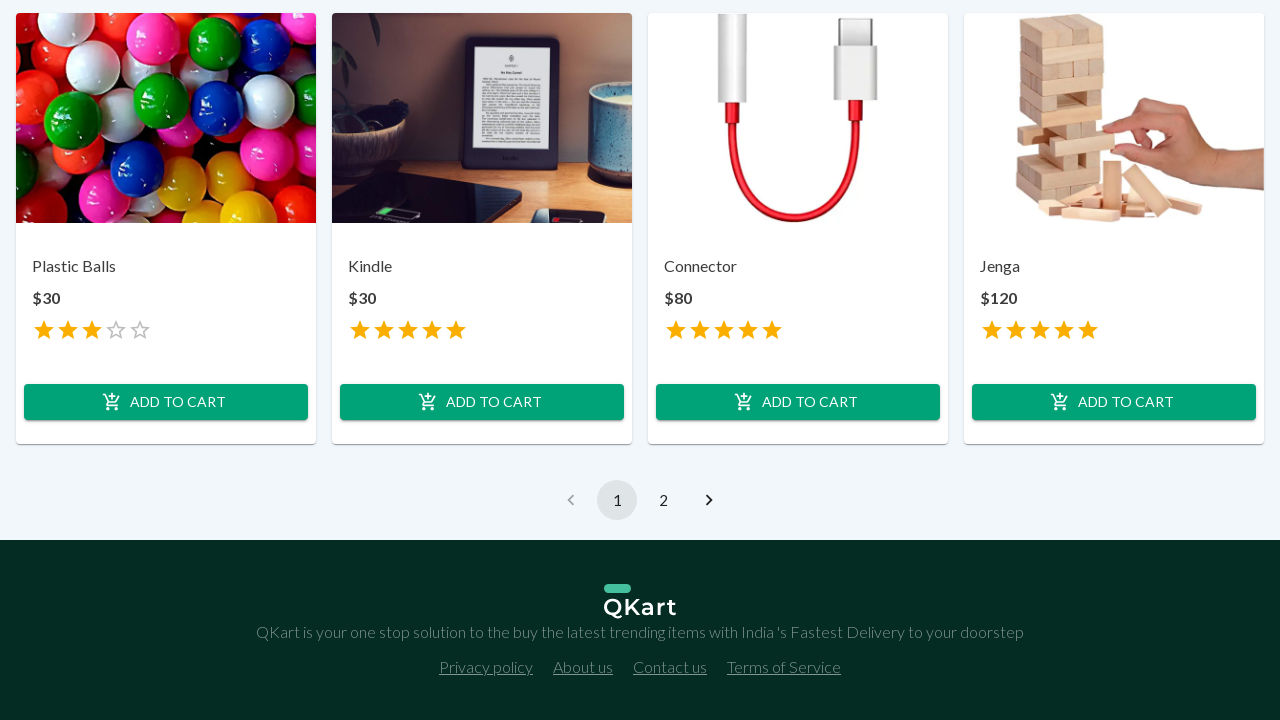

Closed tab with URL: https://crio-qkart-frontend-qa.vercel.app/privacy-policy
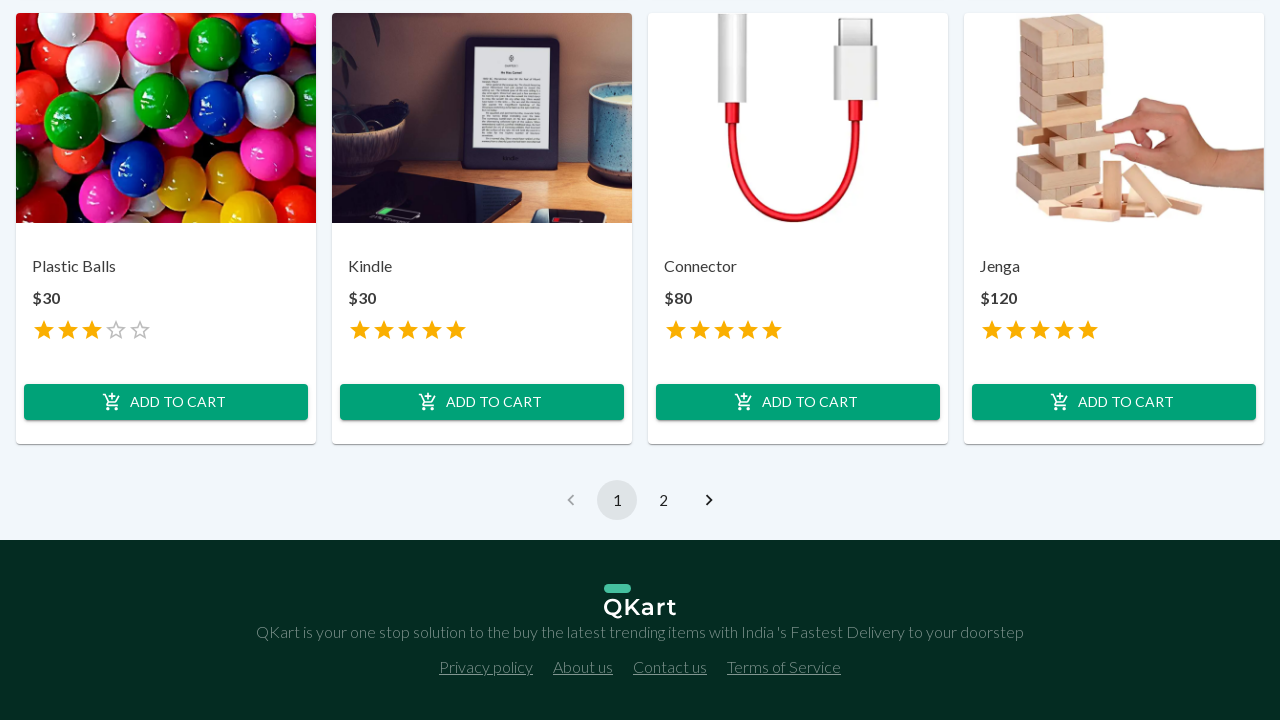

Closed tab with URL: https://crio-qkart-frontend-qa.vercel.app/aboutus
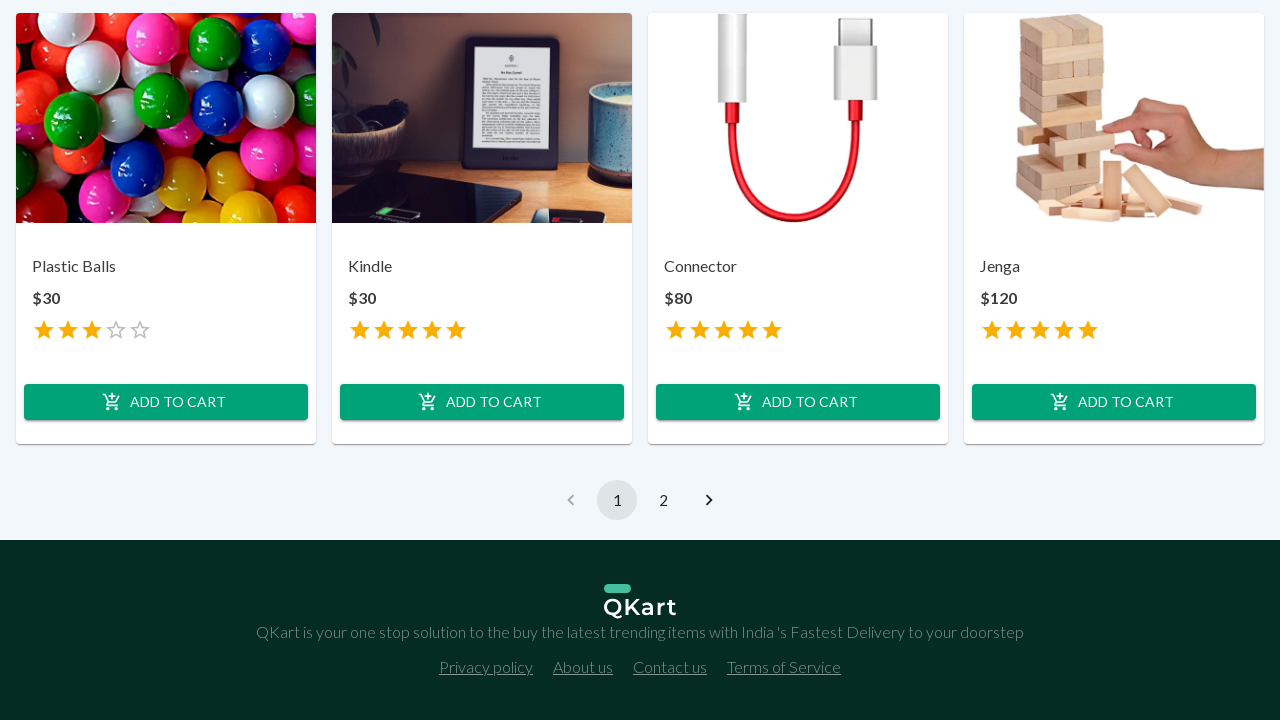

Closed tab with URL: https://crio-qkart-frontend-qa.vercel.app/terms-of-service
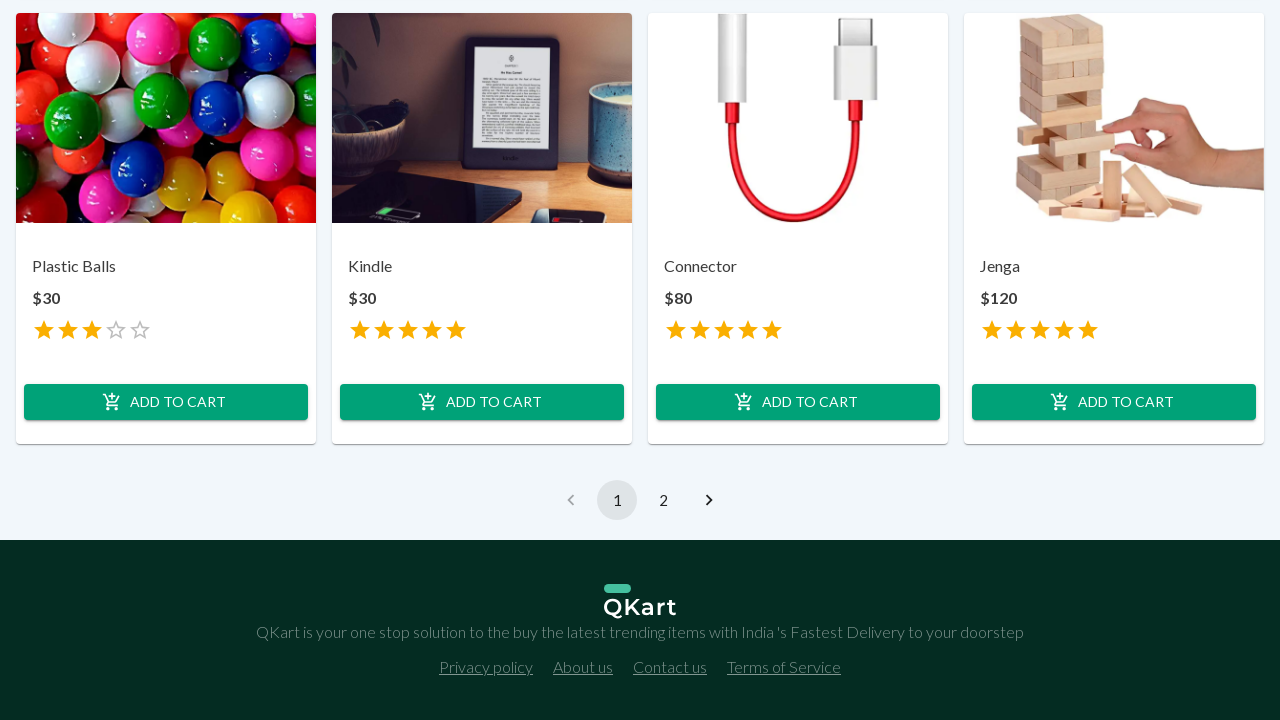

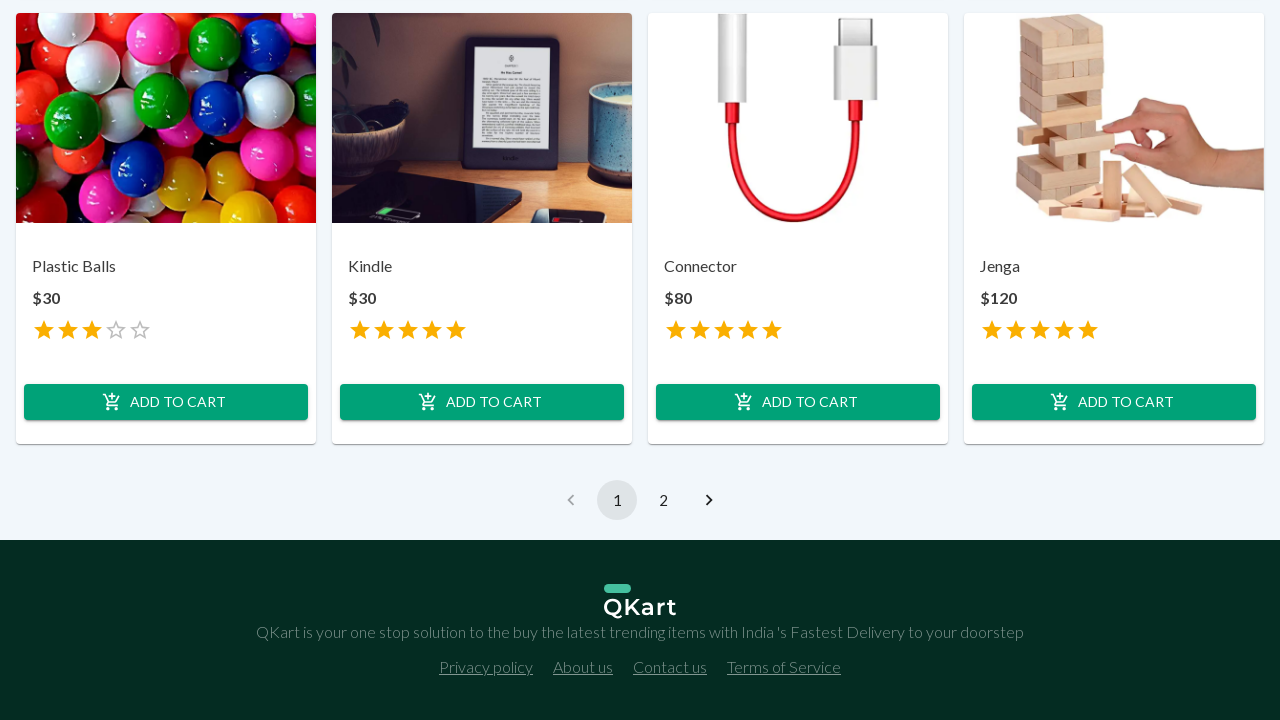